Navigates to the text-box page and fills in the Full Name field with a test value

Starting URL: https://demoqa.com/text-box

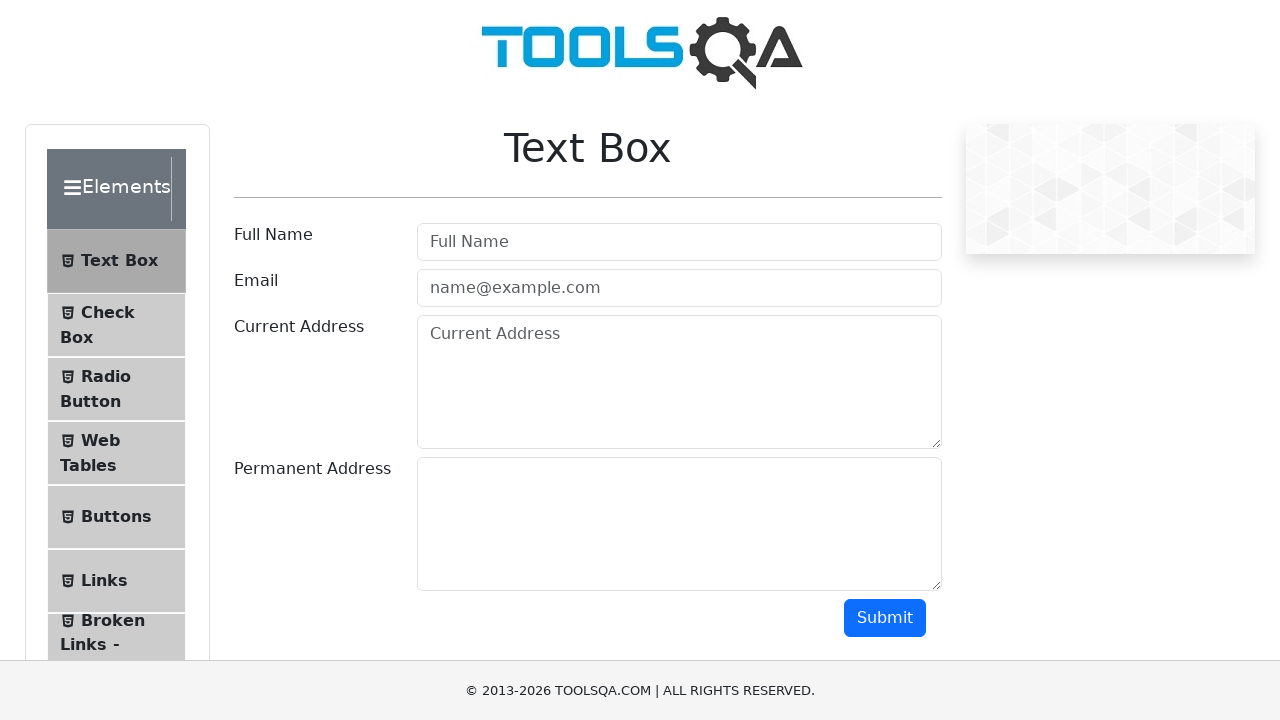

Filled Full Name field with 'Maria Garcia' on #userName
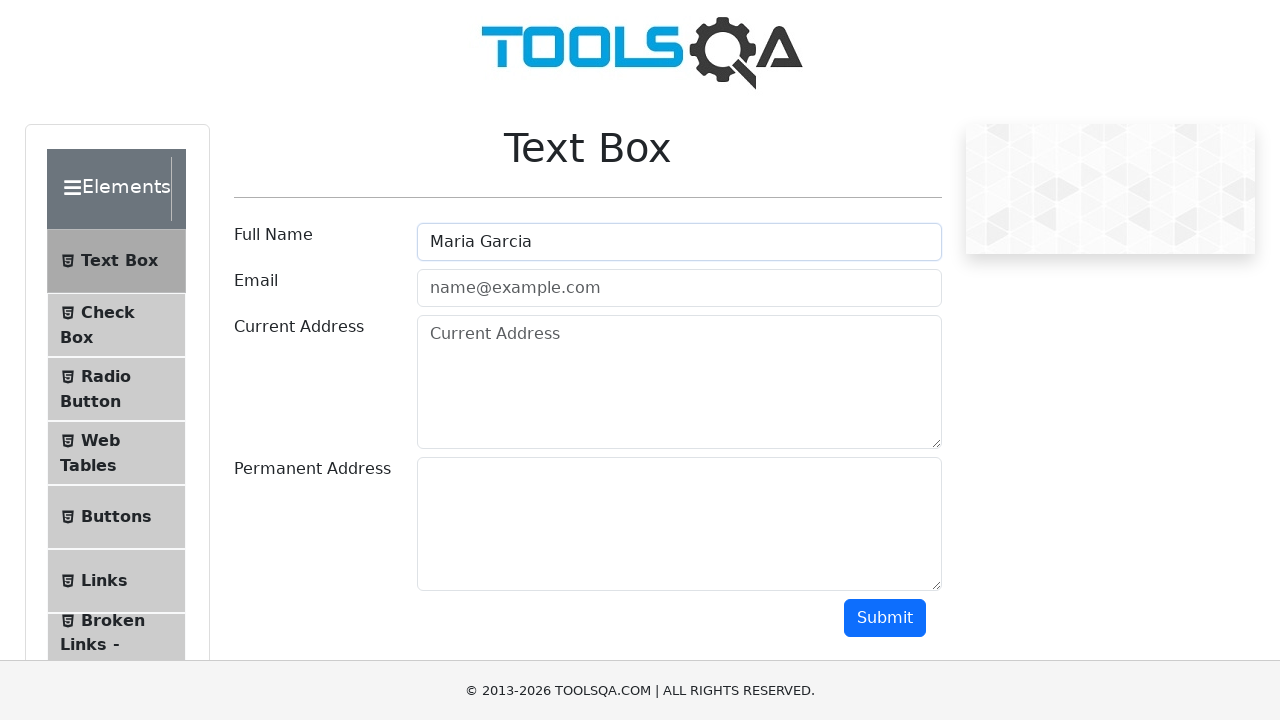

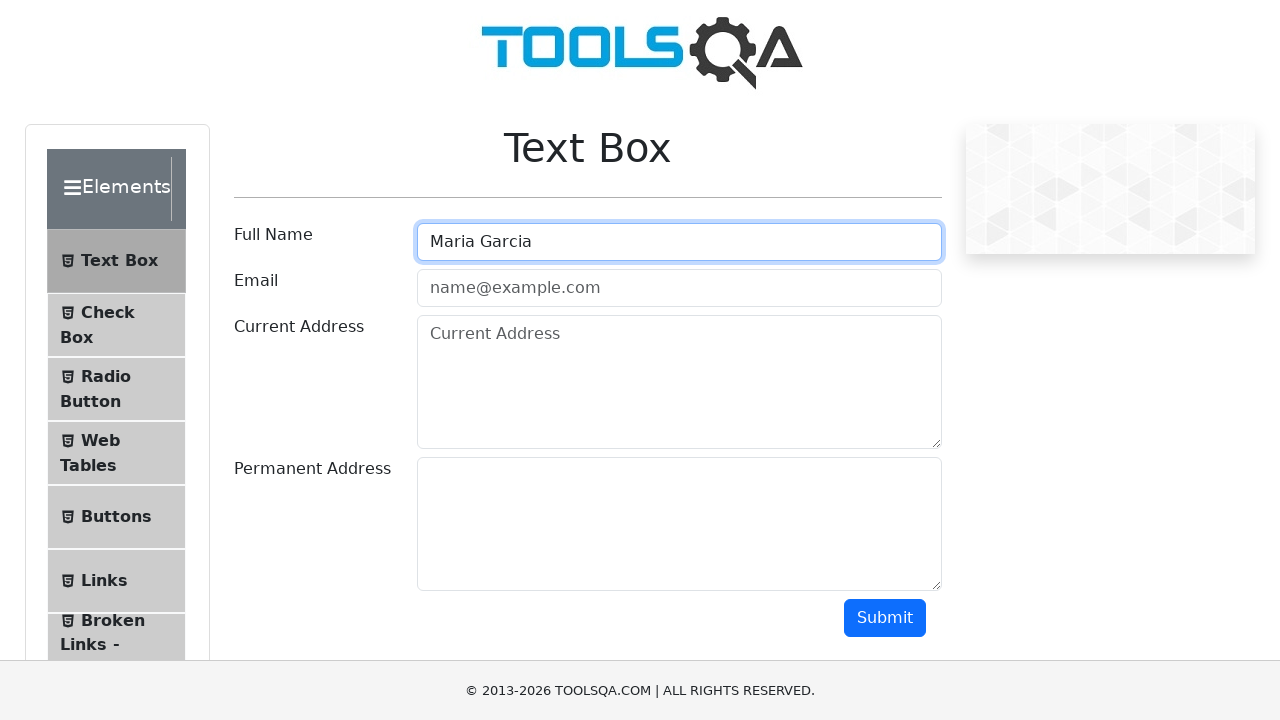